Navigates to the Sudoku.com website to access the online Sudoku game

Starting URL: https://www.sudoku.com

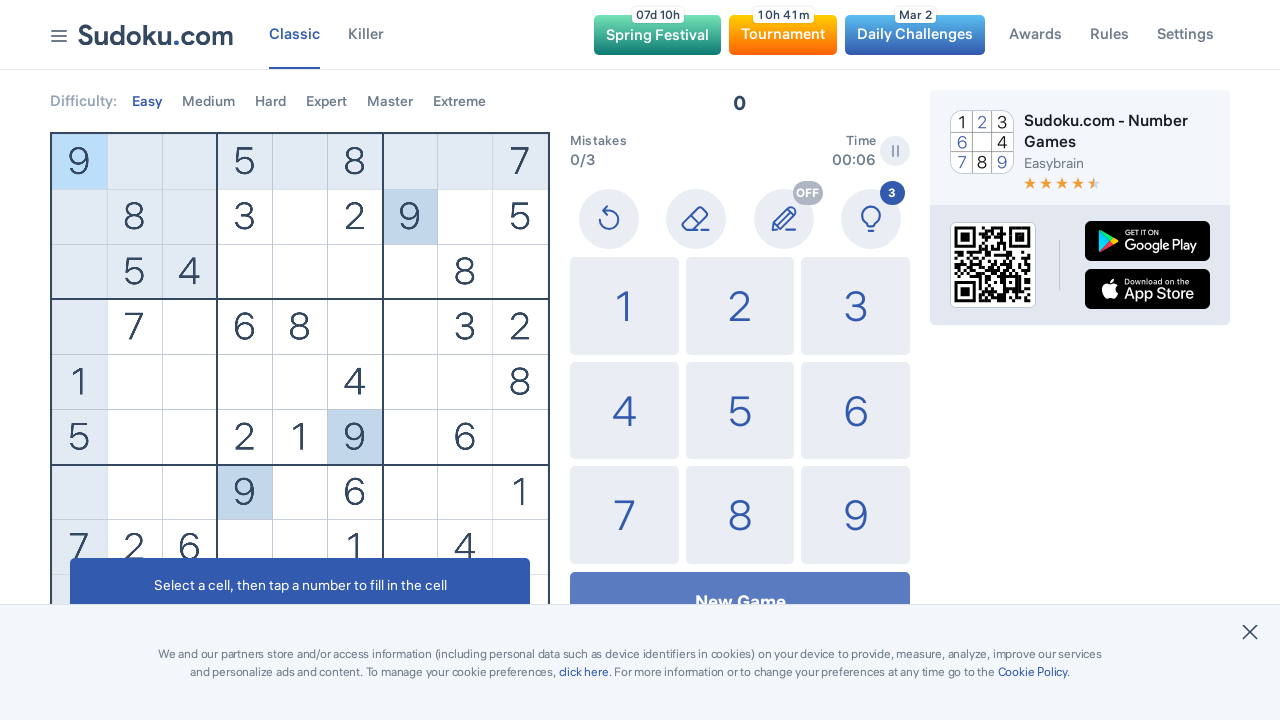

Waited for page to load with domcontentloaded state
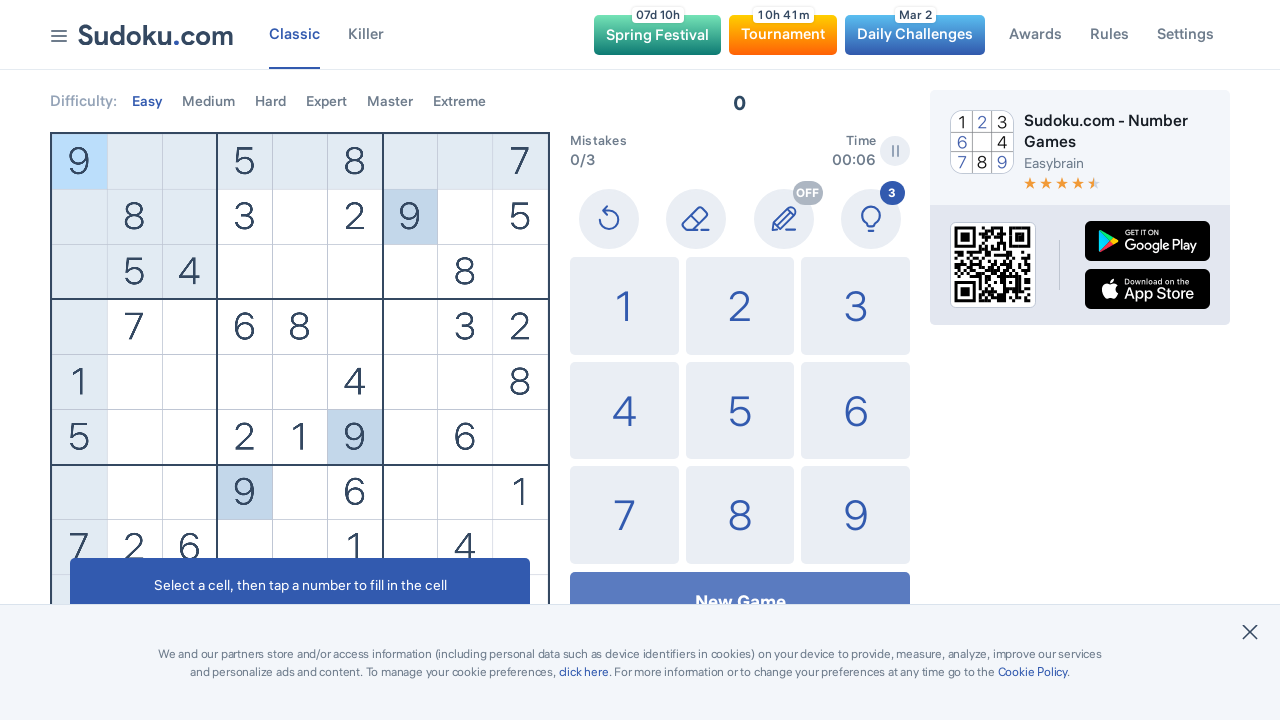

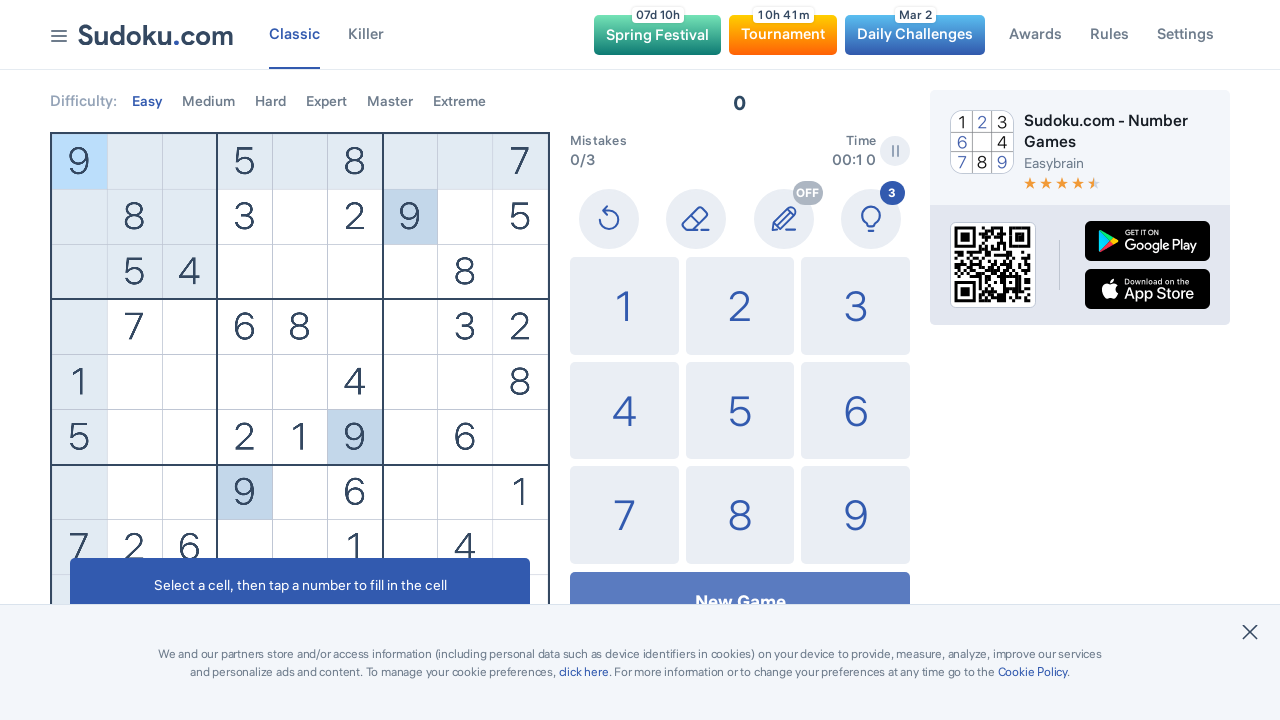